Tests checkbox selection by finding all checkboxes and selecting the one with value "Option-2"

Starting URL: https://syntaxprojects.com/basic-checkbox-demo.php

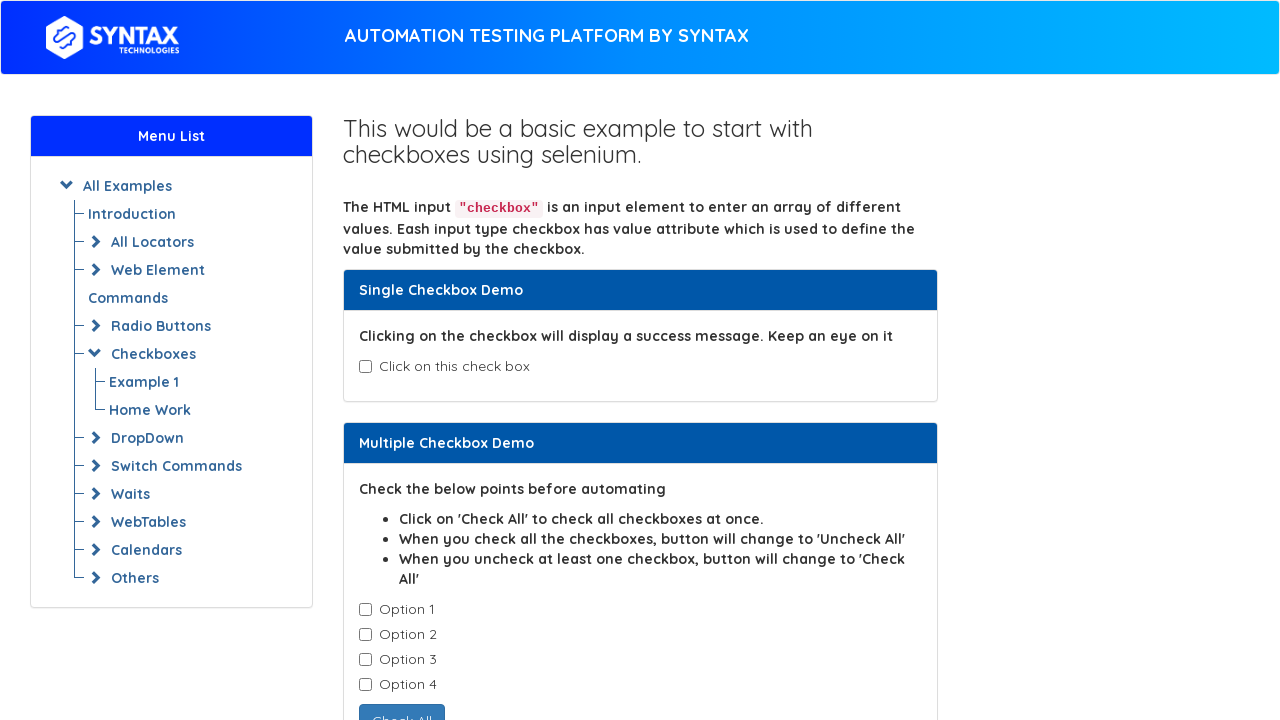

Navigated to checkbox demo page
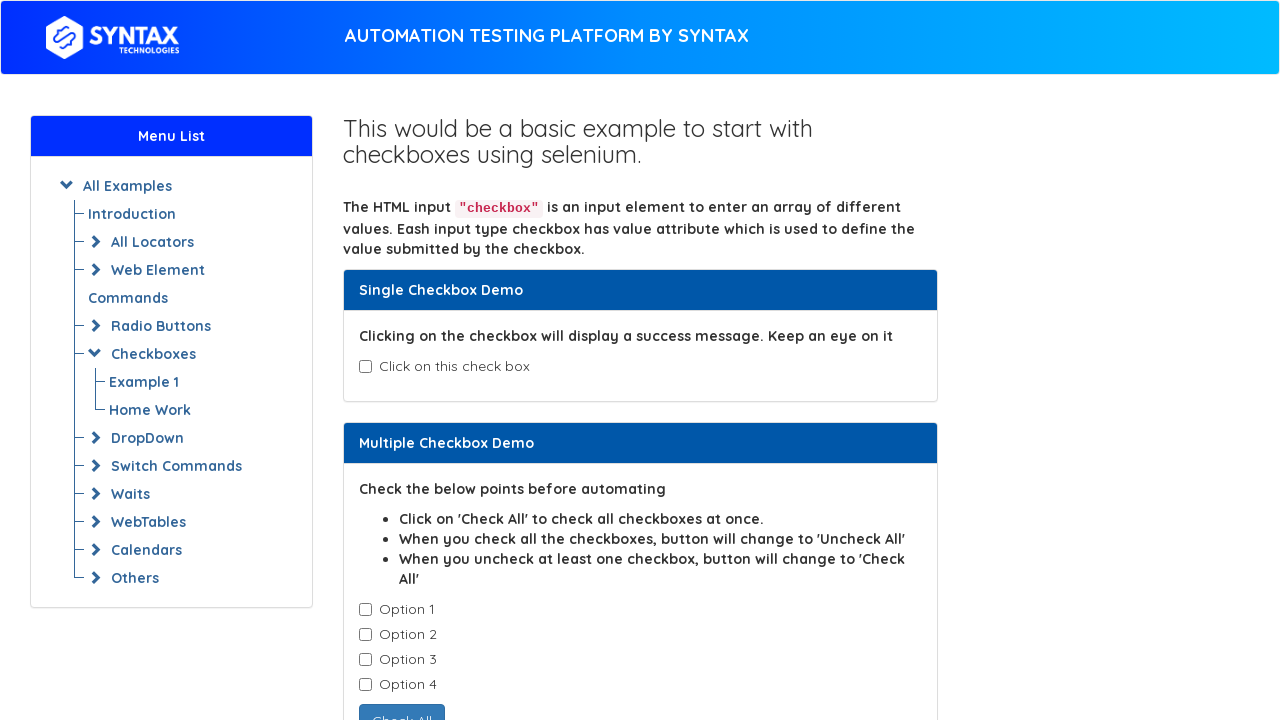

Located all checkboxes with class 'cb1-element'
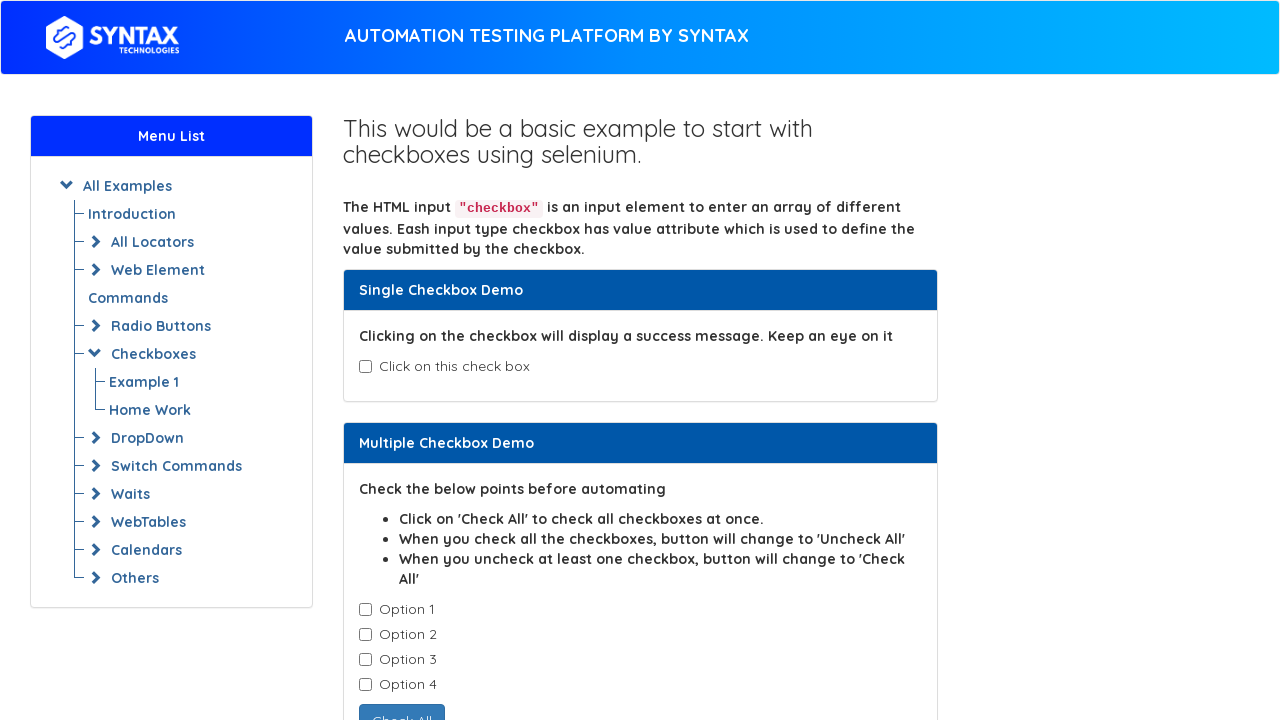

Retrieved checkbox value attribute: Option-1
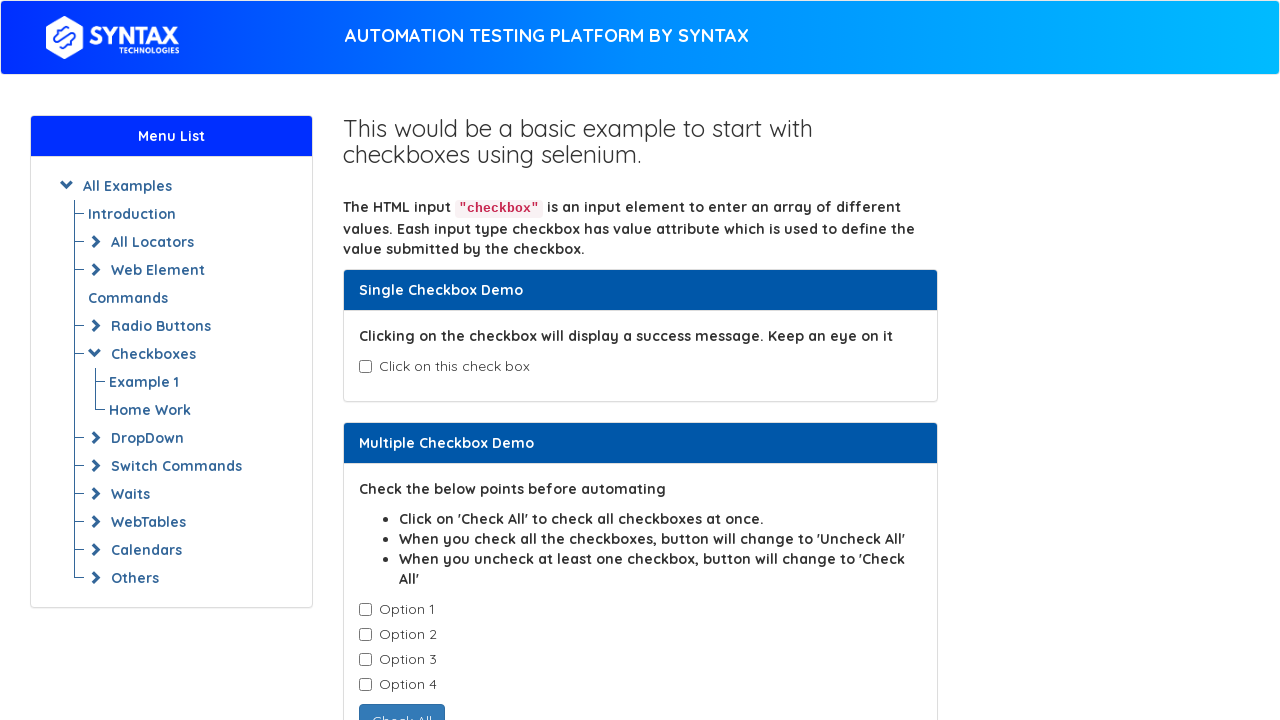

Retrieved checkbox value attribute: Option-2
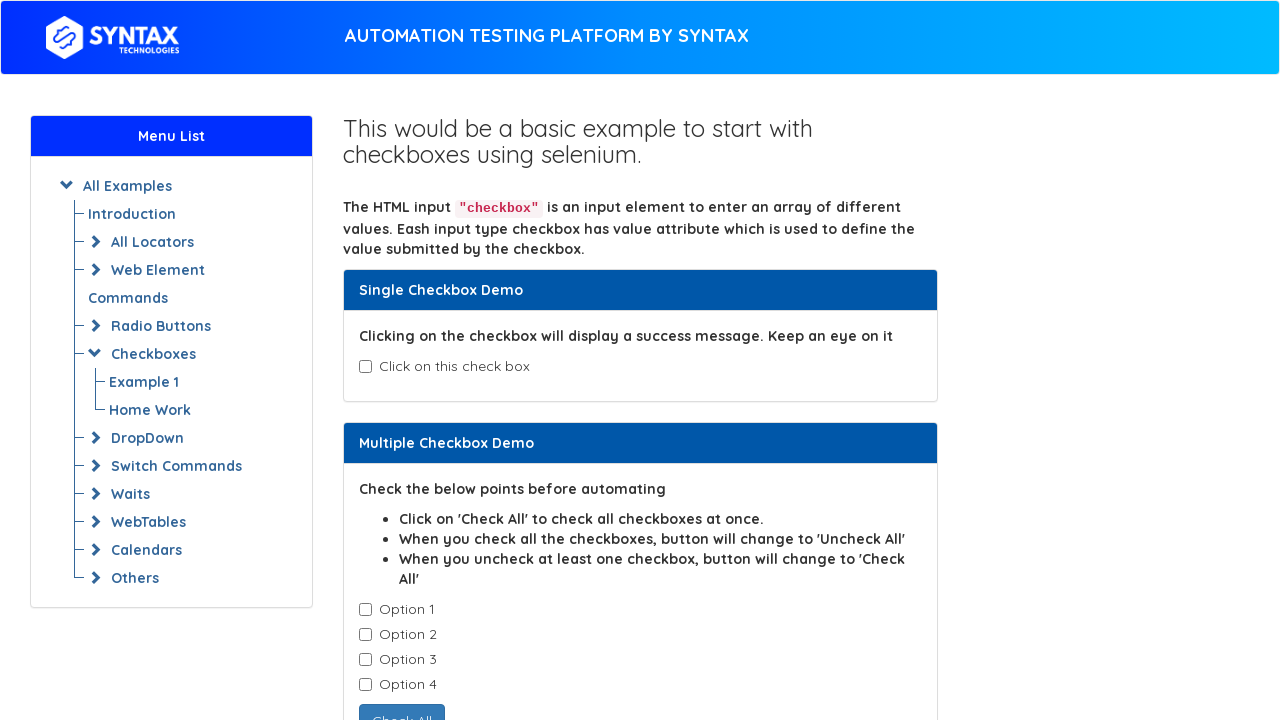

Clicked checkbox with value 'Option-2' at (365, 635) on input.cb1-element >> nth=1
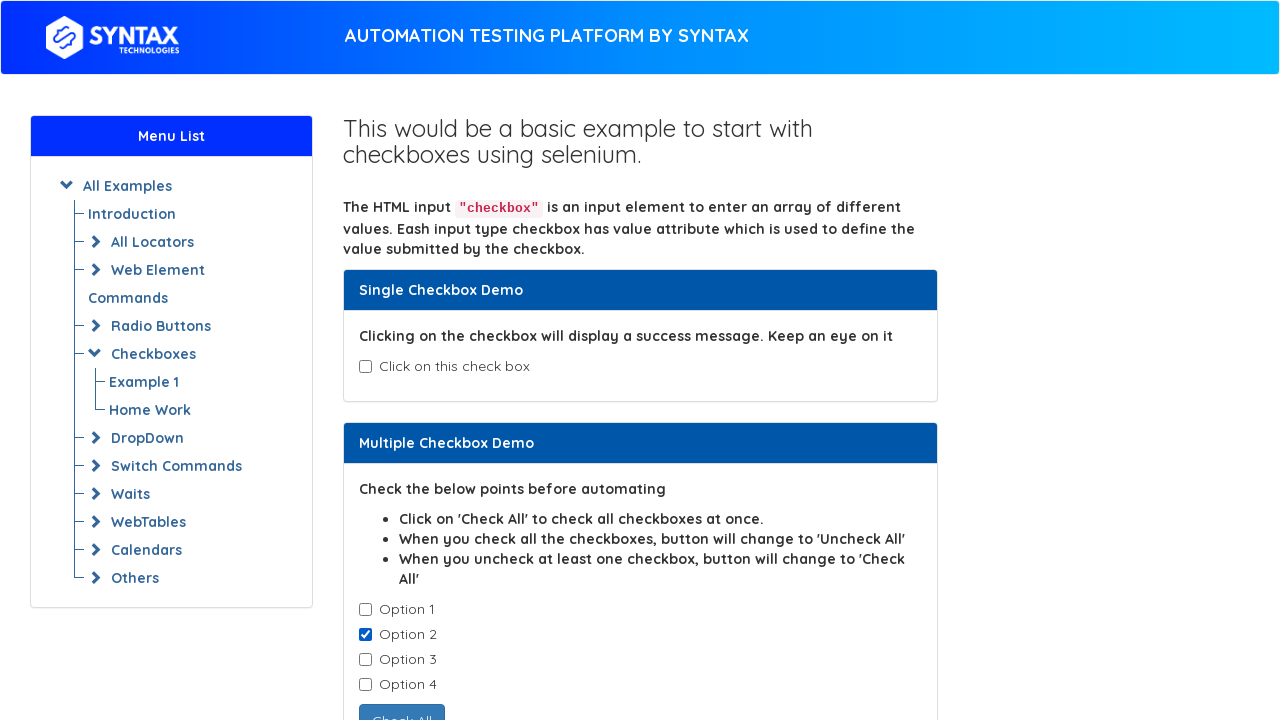

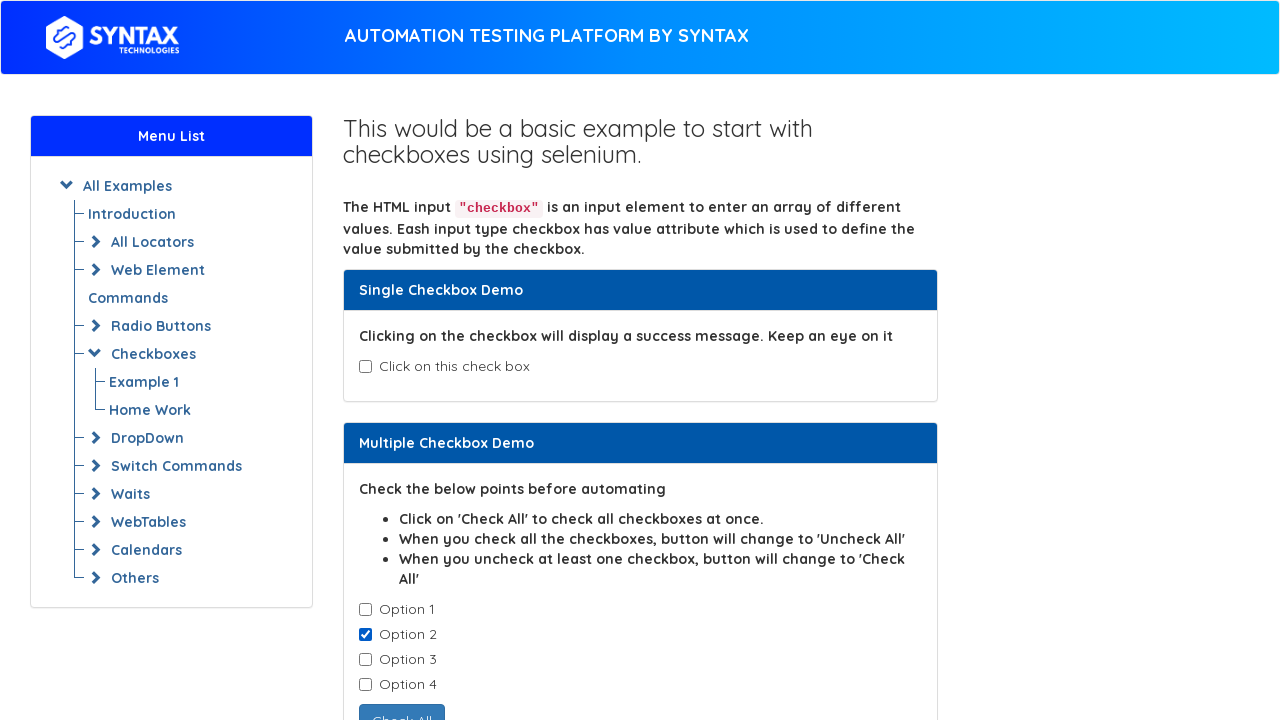